Tests that all images load correctly on a page with lazy-loading images by waiting for each image to become visible

Starting URL: https://bonigarcia.dev/selenium-webdriver-java/loading-images.html

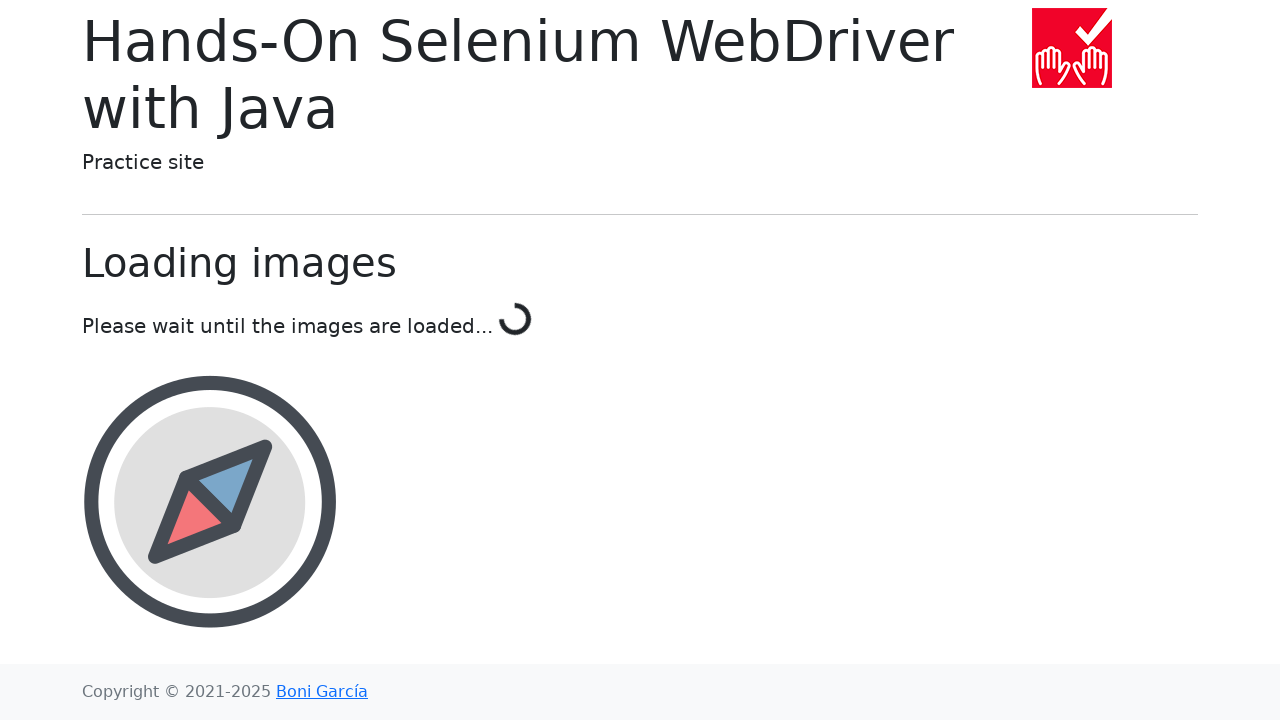

Waited for compass image to become visible
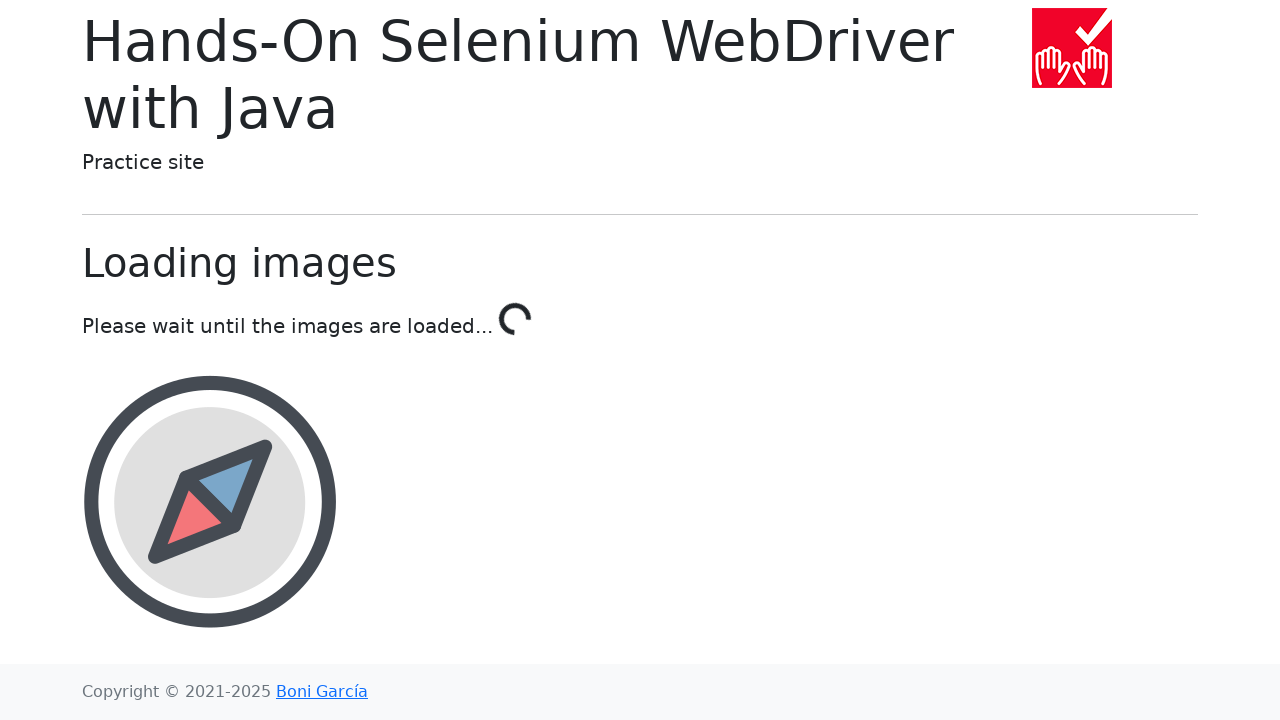

Waited for calendar image to become visible
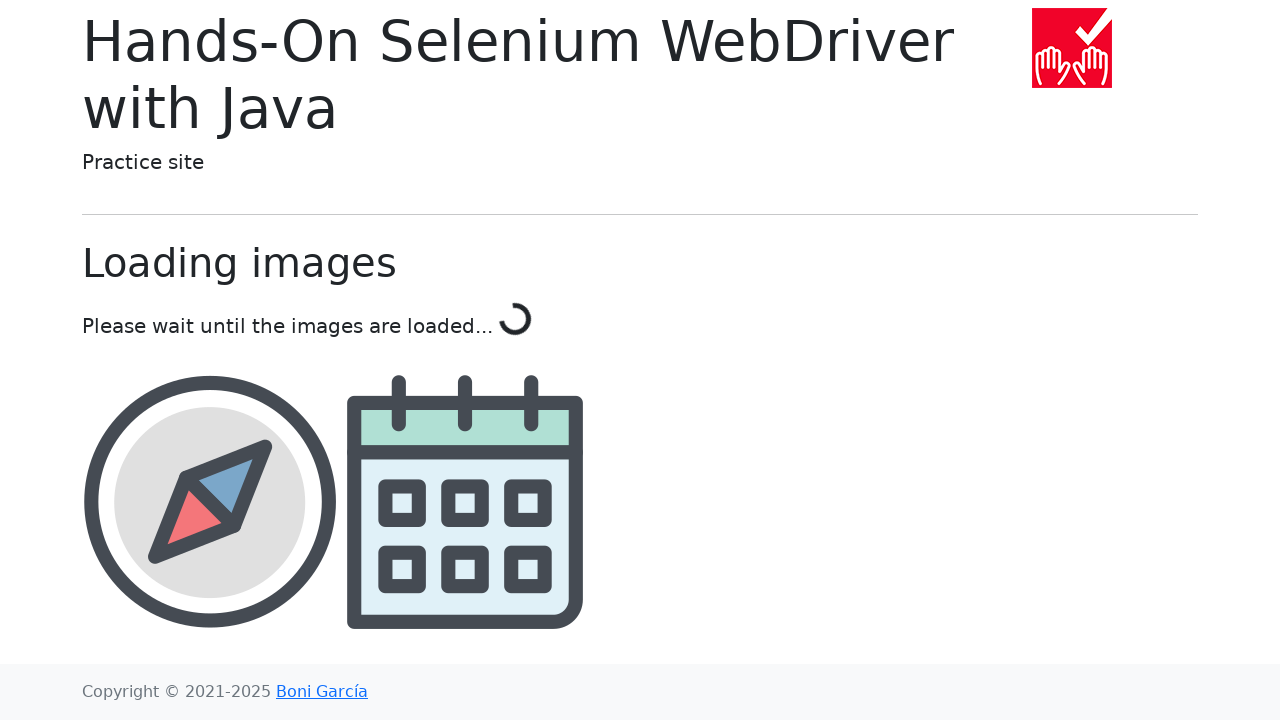

Waited for award image to become visible
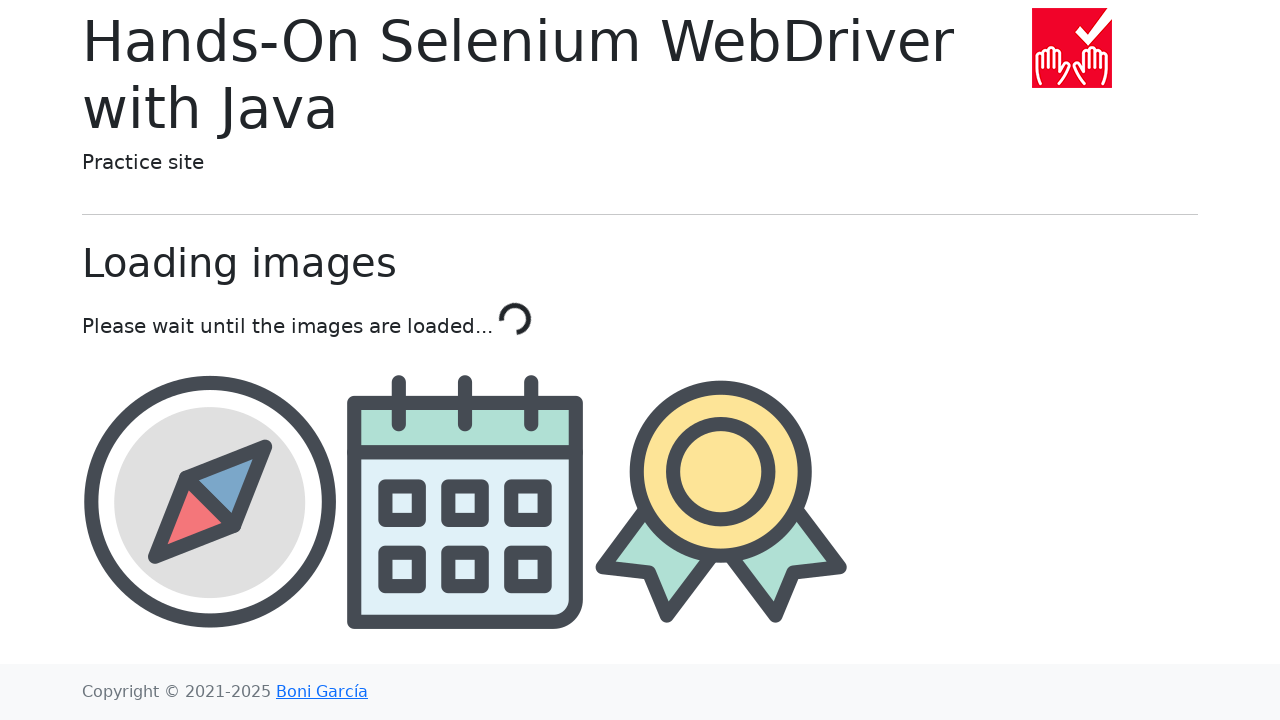

Waited for landscape image to become visible
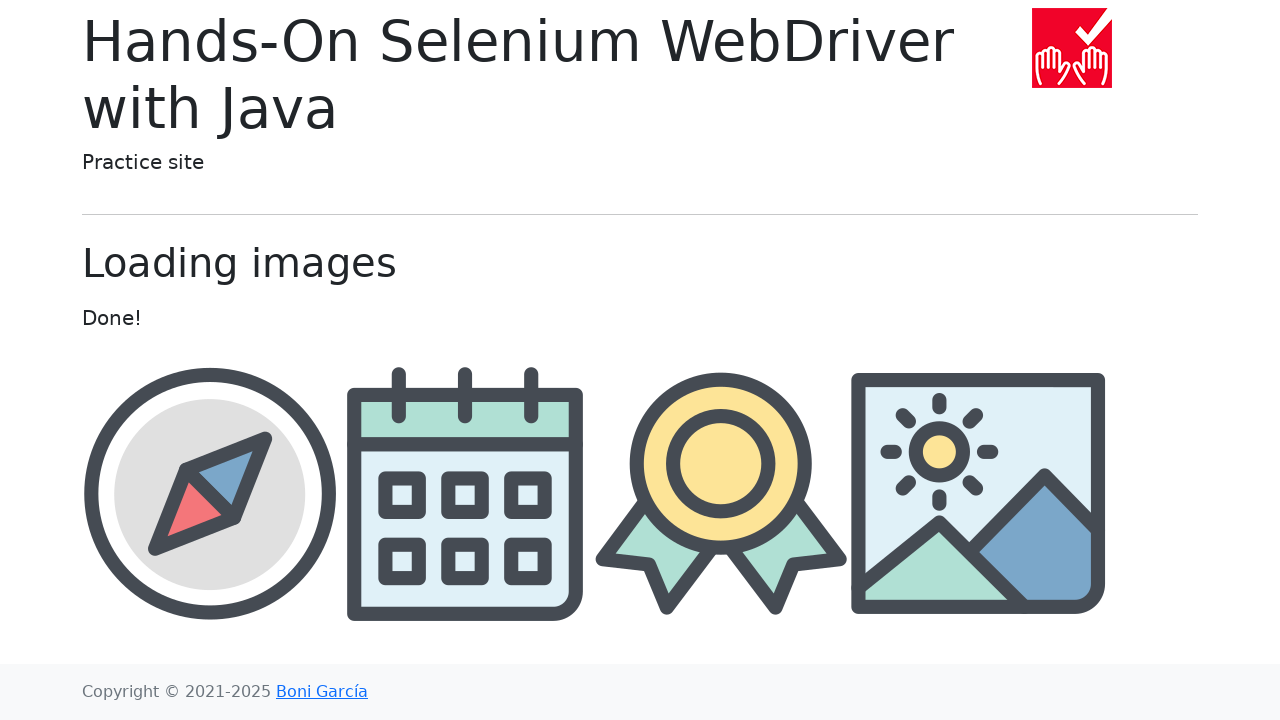

Retrieved src attribute from award image
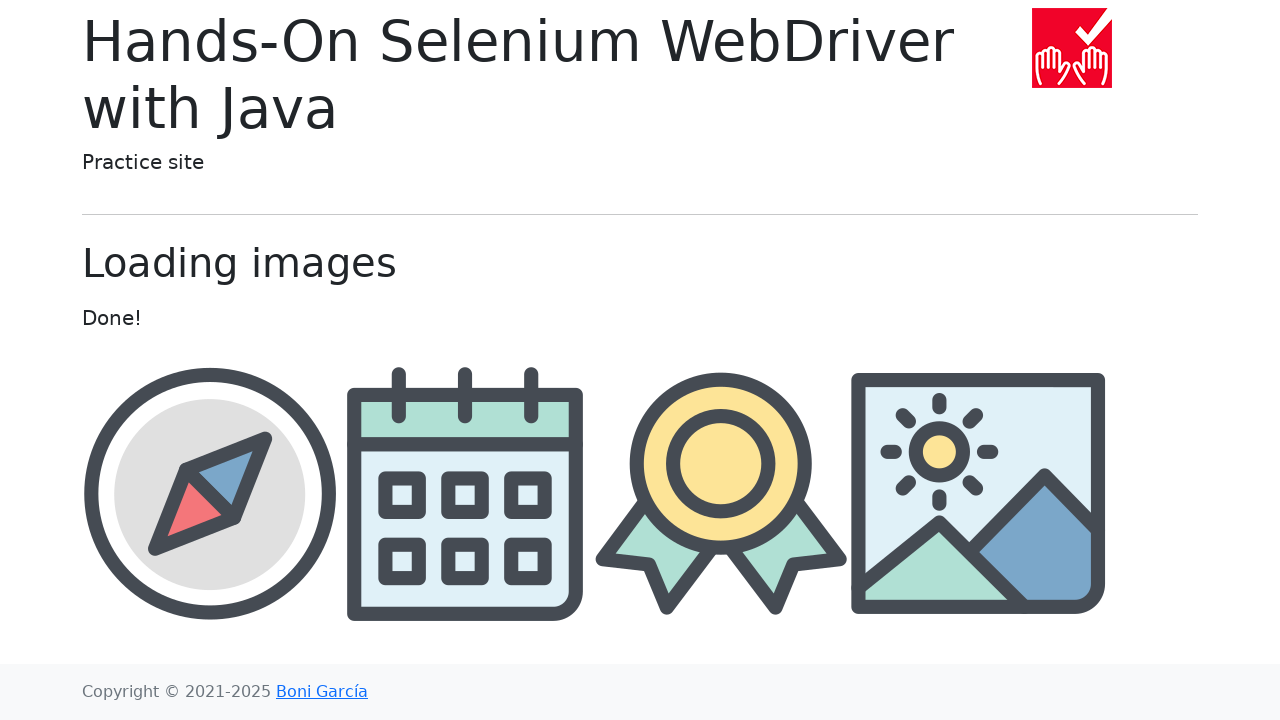

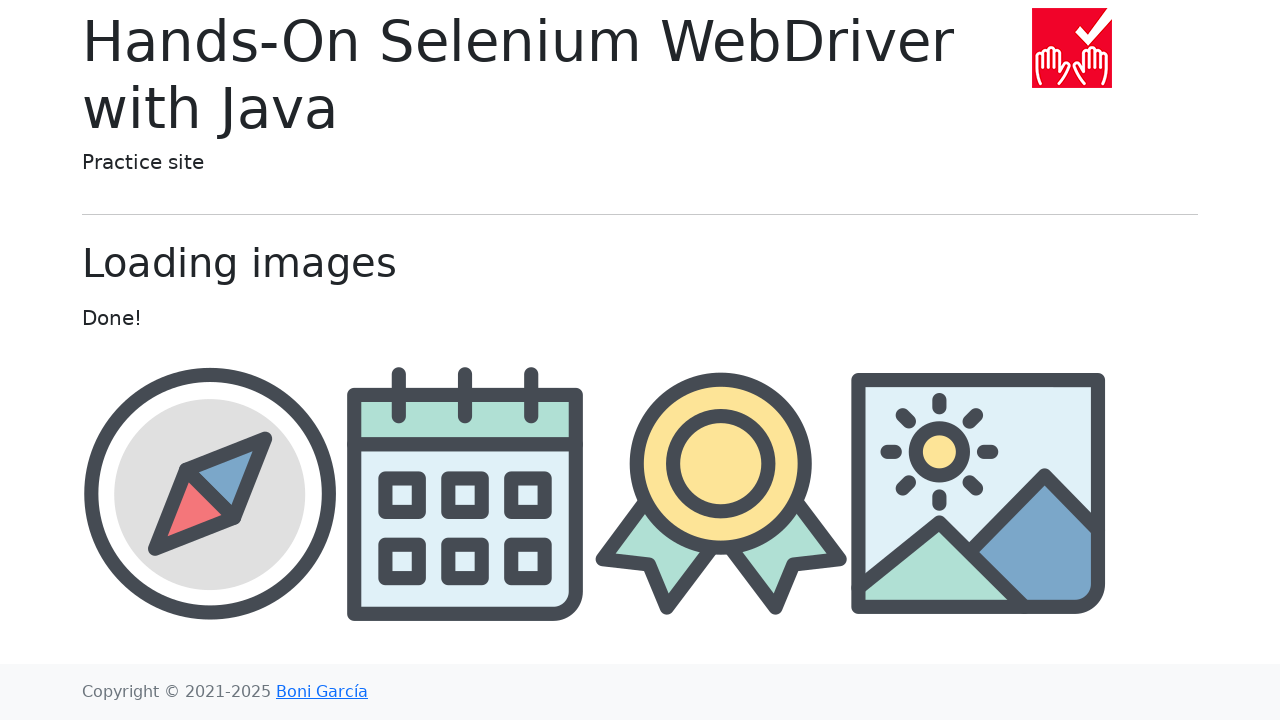